Navigates to the Rahul Shetty Academy login practice page and verifies the page title matches the expected value.

Starting URL: https://www.rahulshettyacademy.com/loginpagePractise/

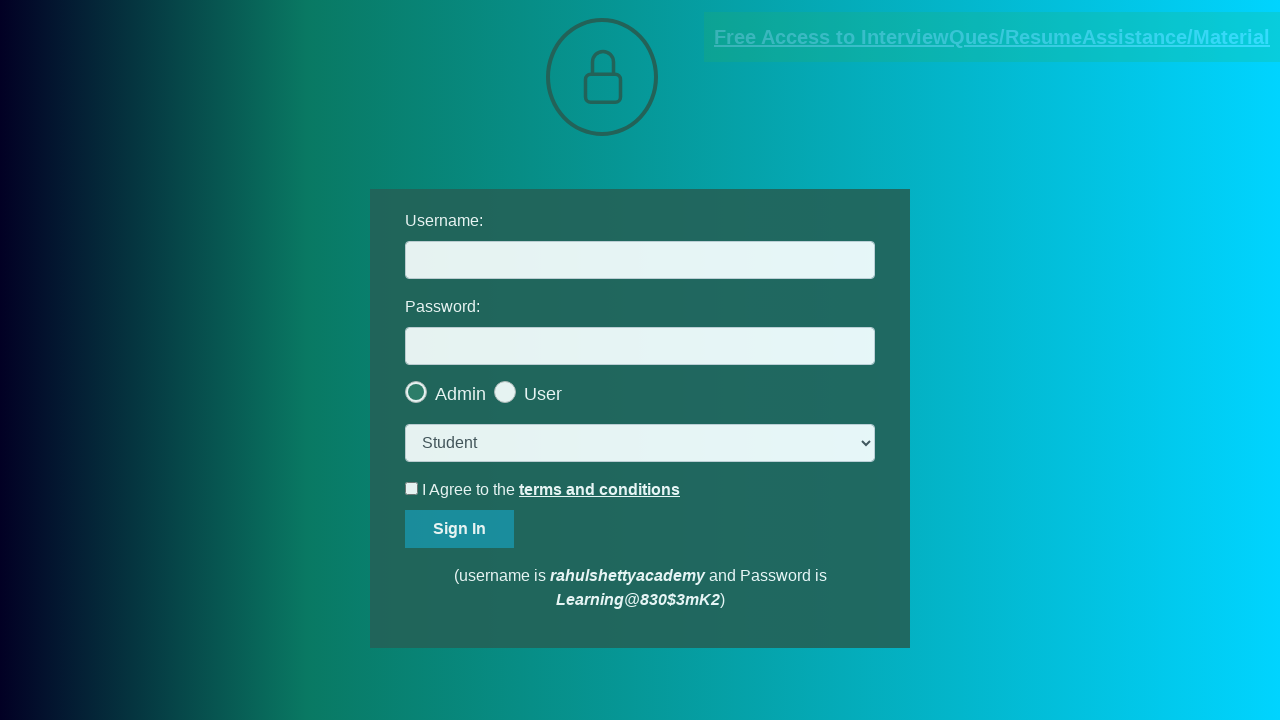

Navigated to Rahul Shetty Academy login practice page
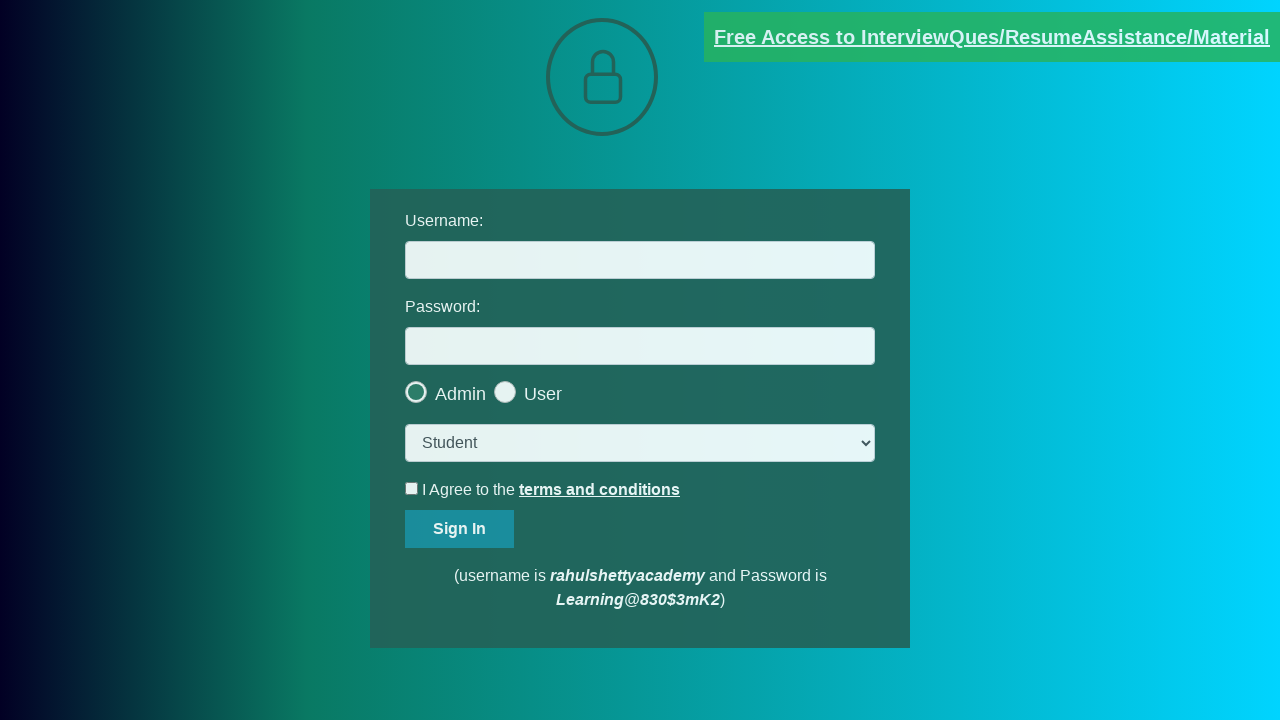

Retrieved page title
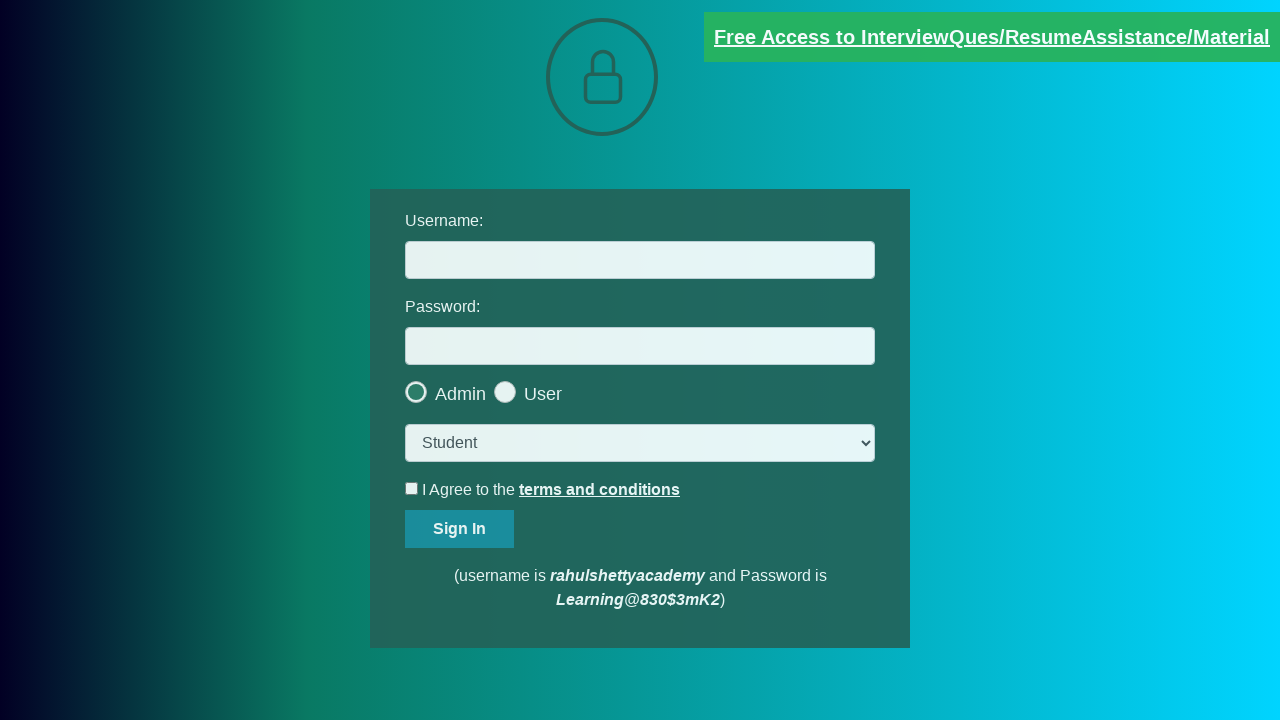

Verified page title matches expected value: 'LoginPage Practise | Rahul Shetty Academy'
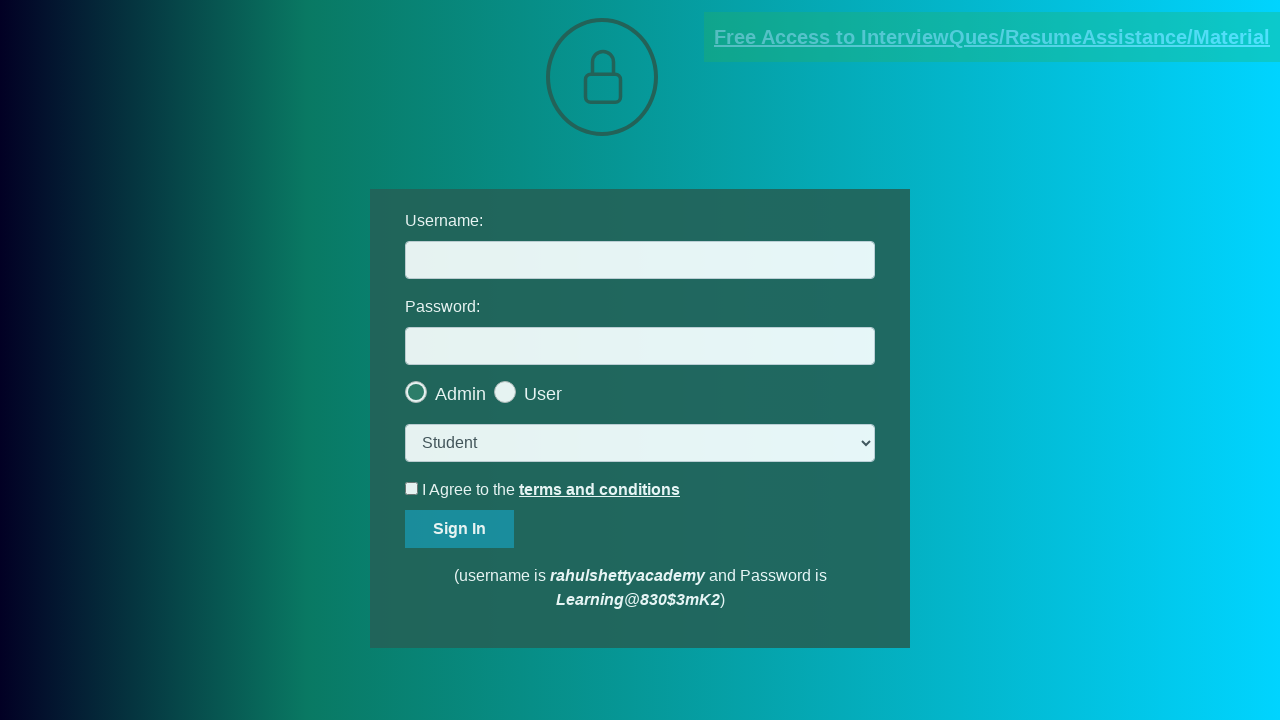

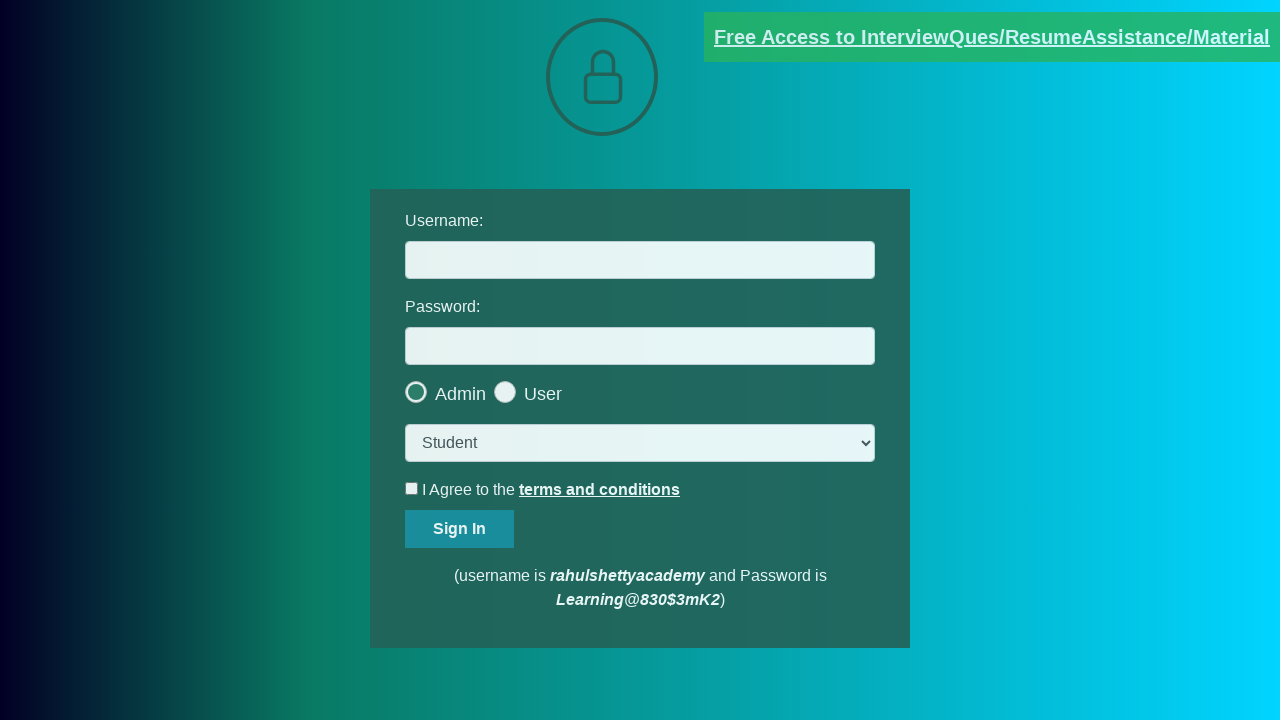